Tests context menu by right-clicking on an element and accepting the alert

Starting URL: https://the-internet.herokuapp.com/

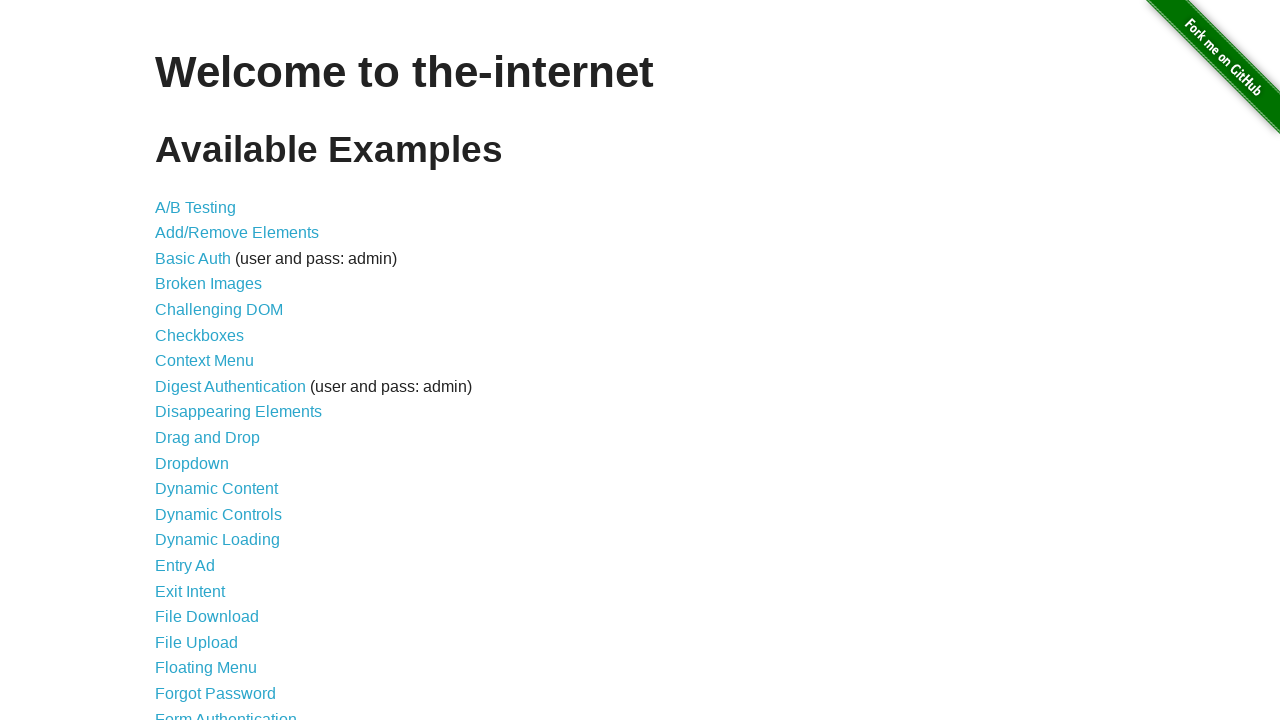

Clicked on Context Menu link at (204, 361) on a[href='/context_menu']
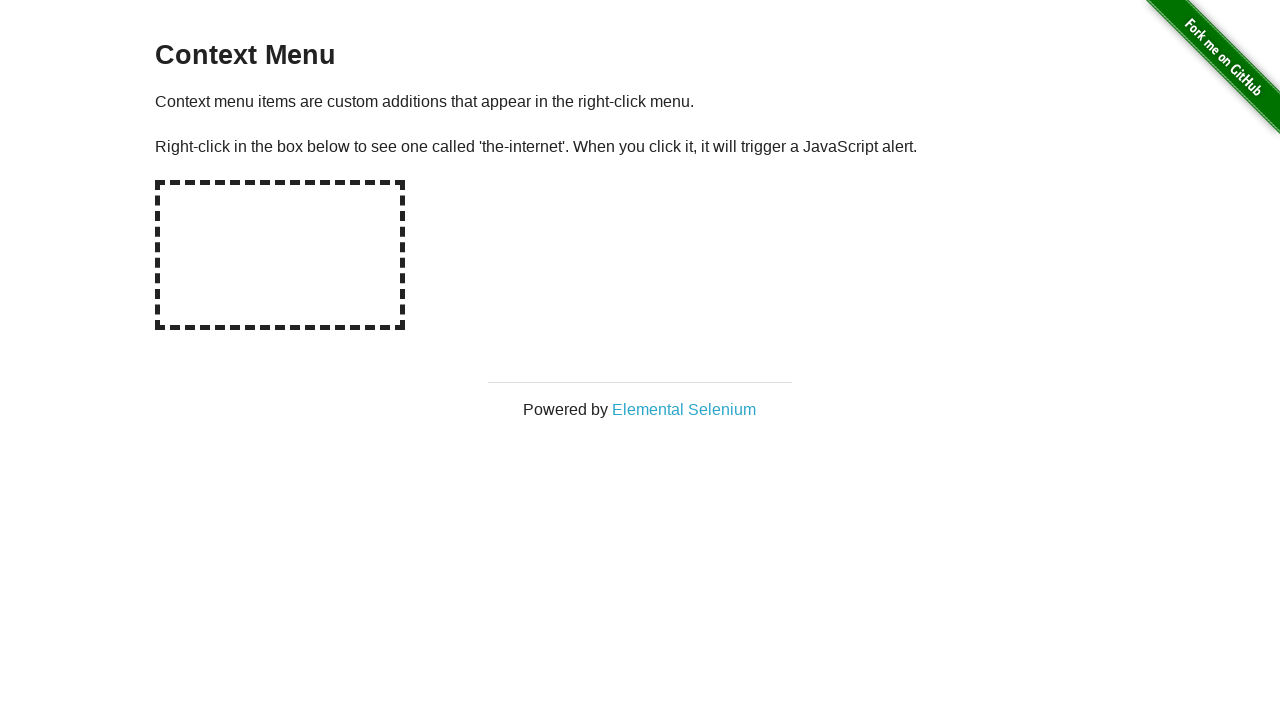

Right-clicked on the hot spot area at (280, 255) on #hot-spot
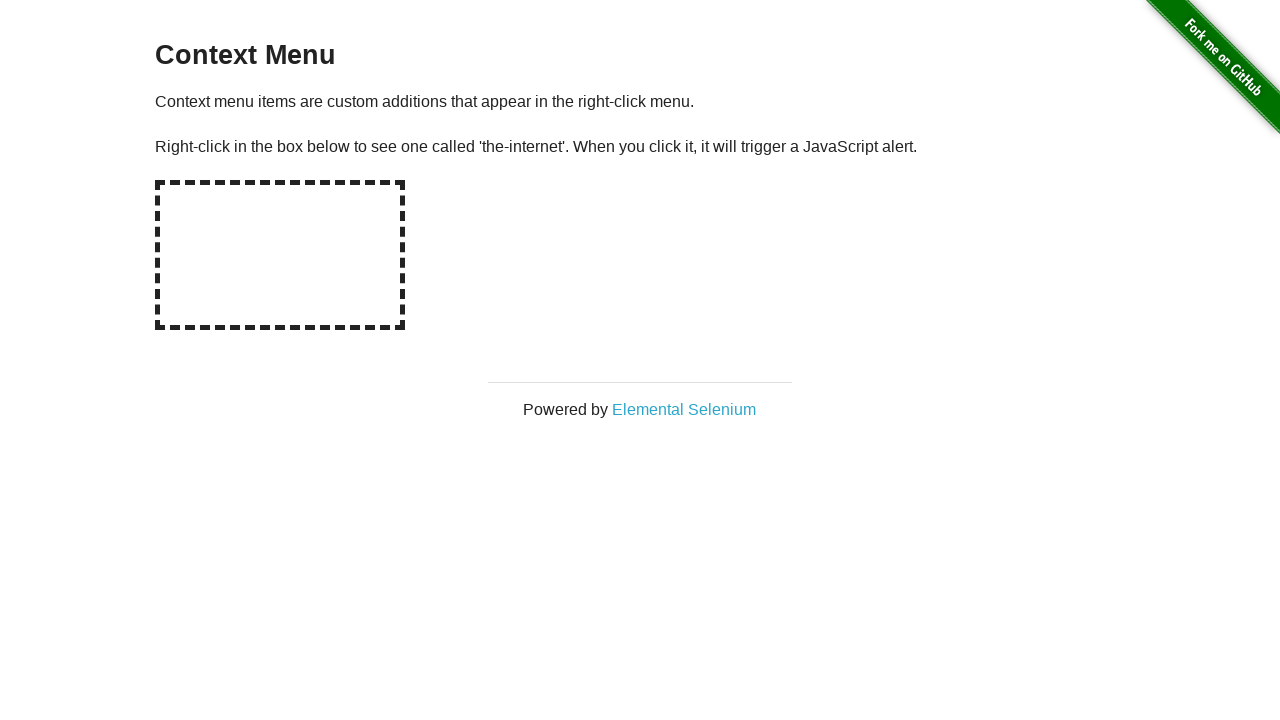

Set up dialog handler to accept alerts
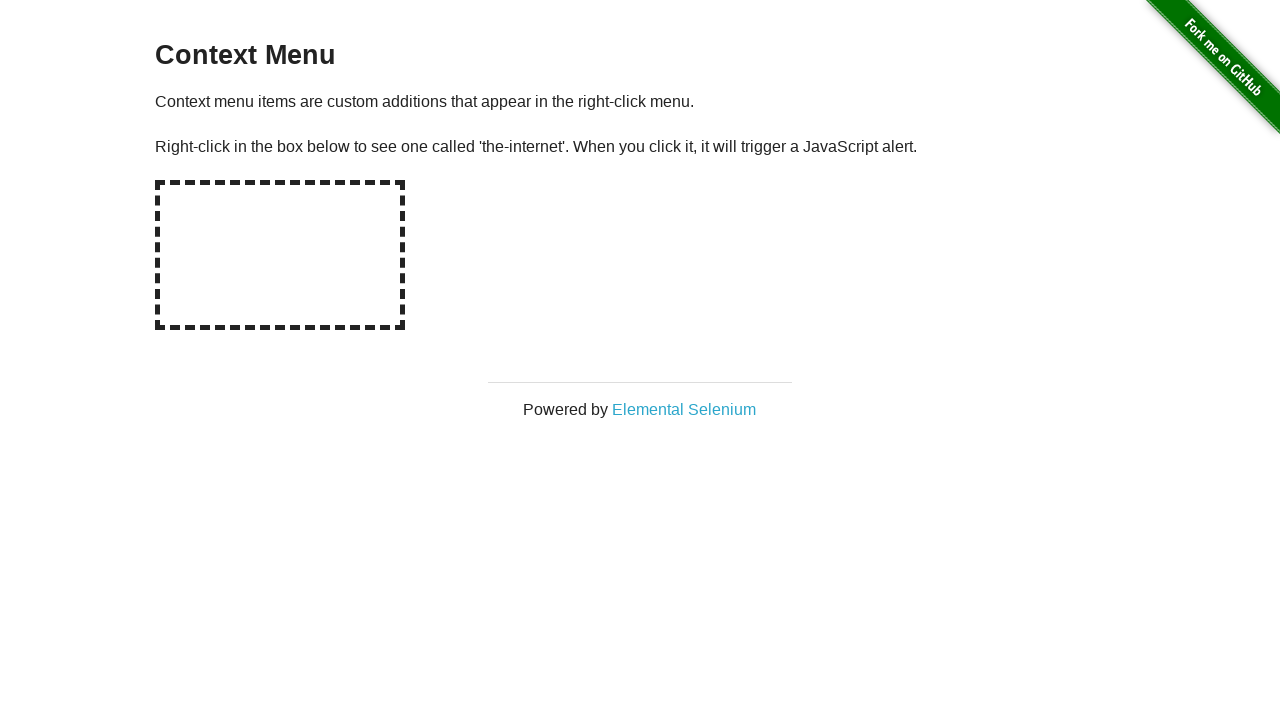

Navigated back to previous page
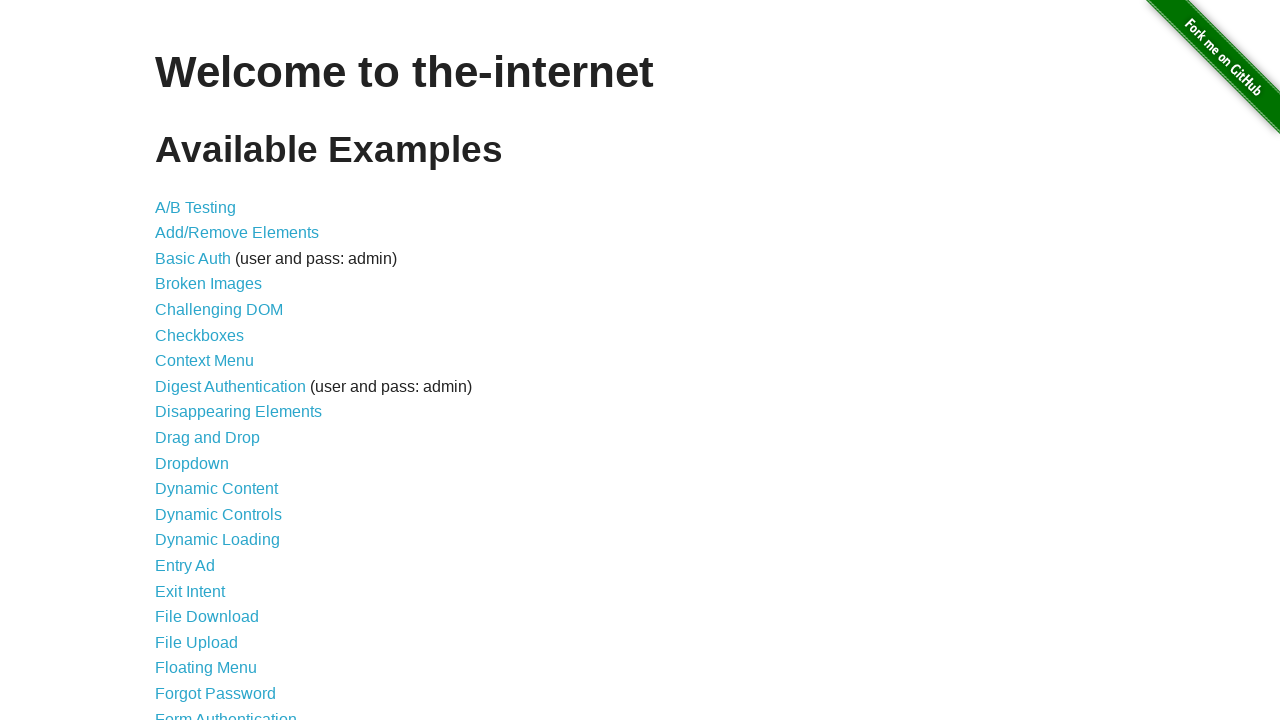

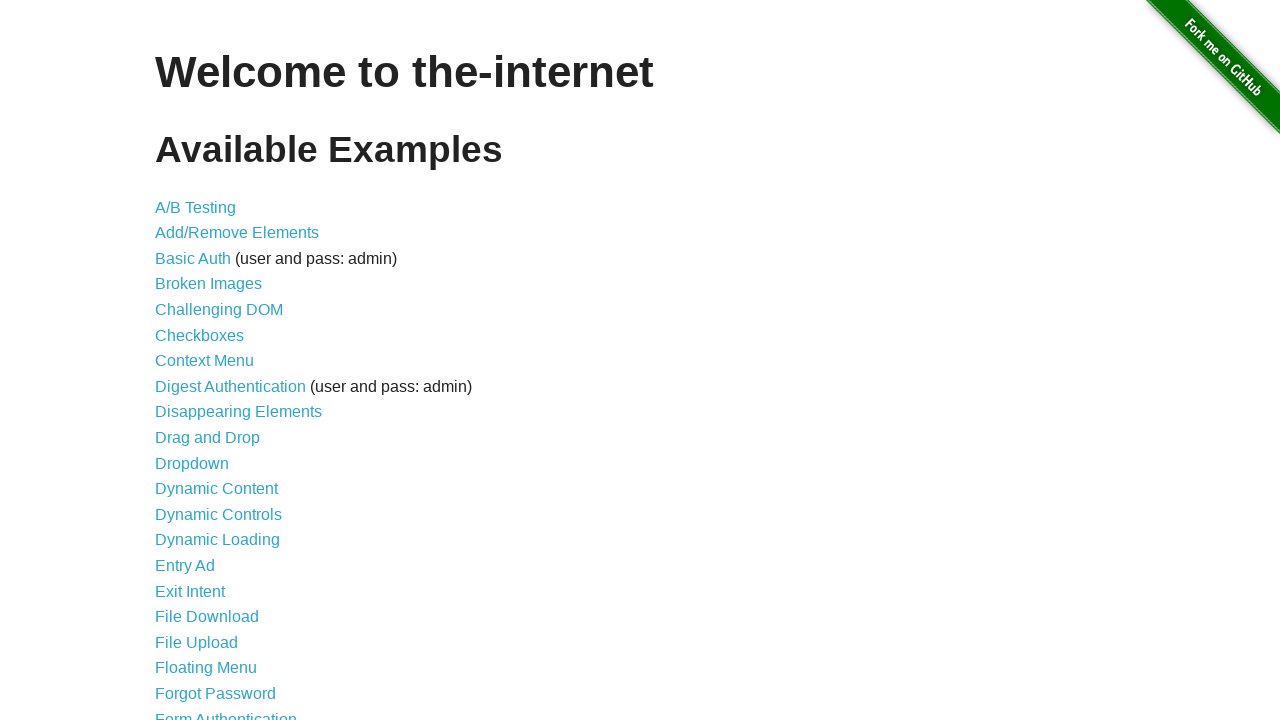